Tests navigation to GitHub's password recovery page by clicking the "forgot password" link from the login page

Starting URL: https://github.com/login

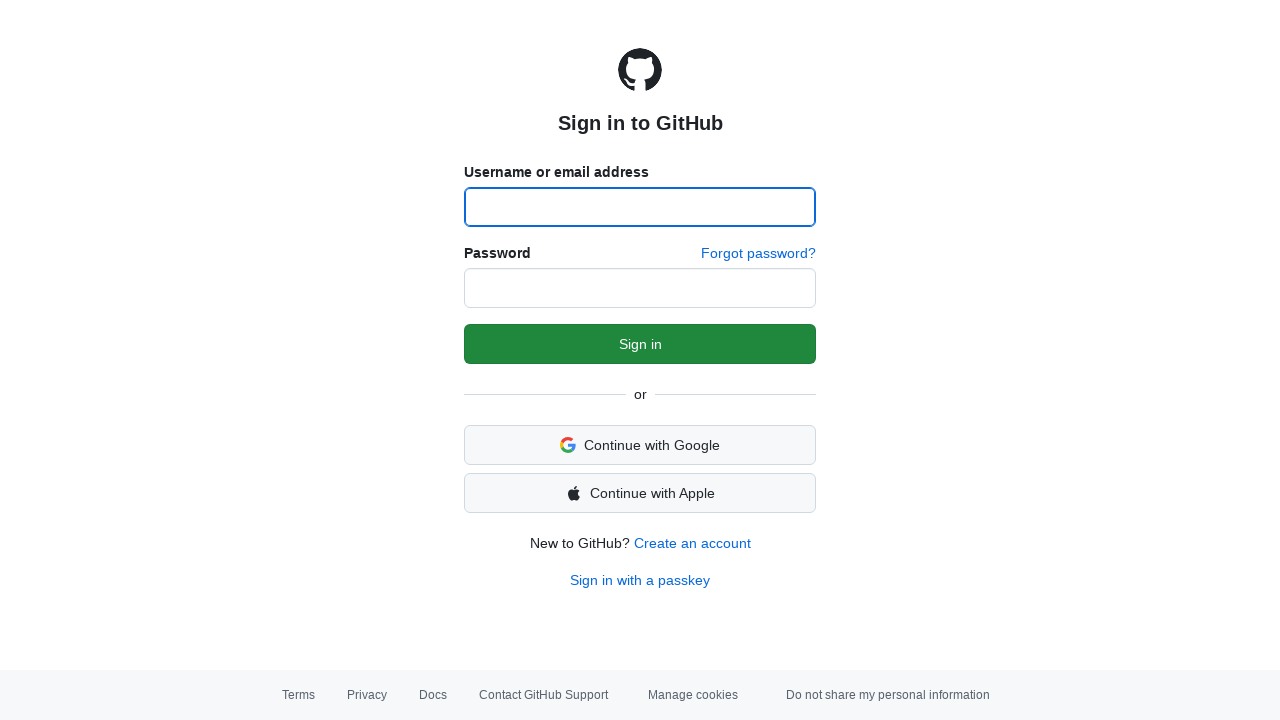

Waited for forgot password link to be present on login page
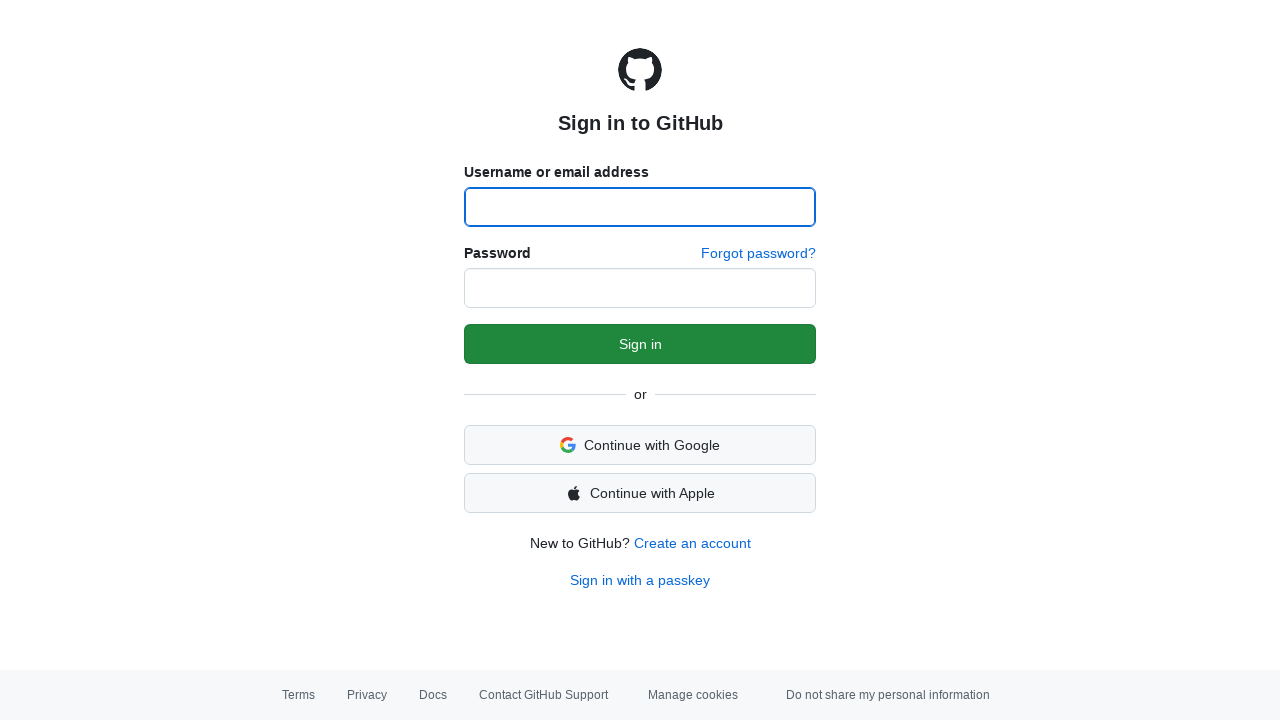

Clicked the forgot password link at (758, 254) on #forgot-password
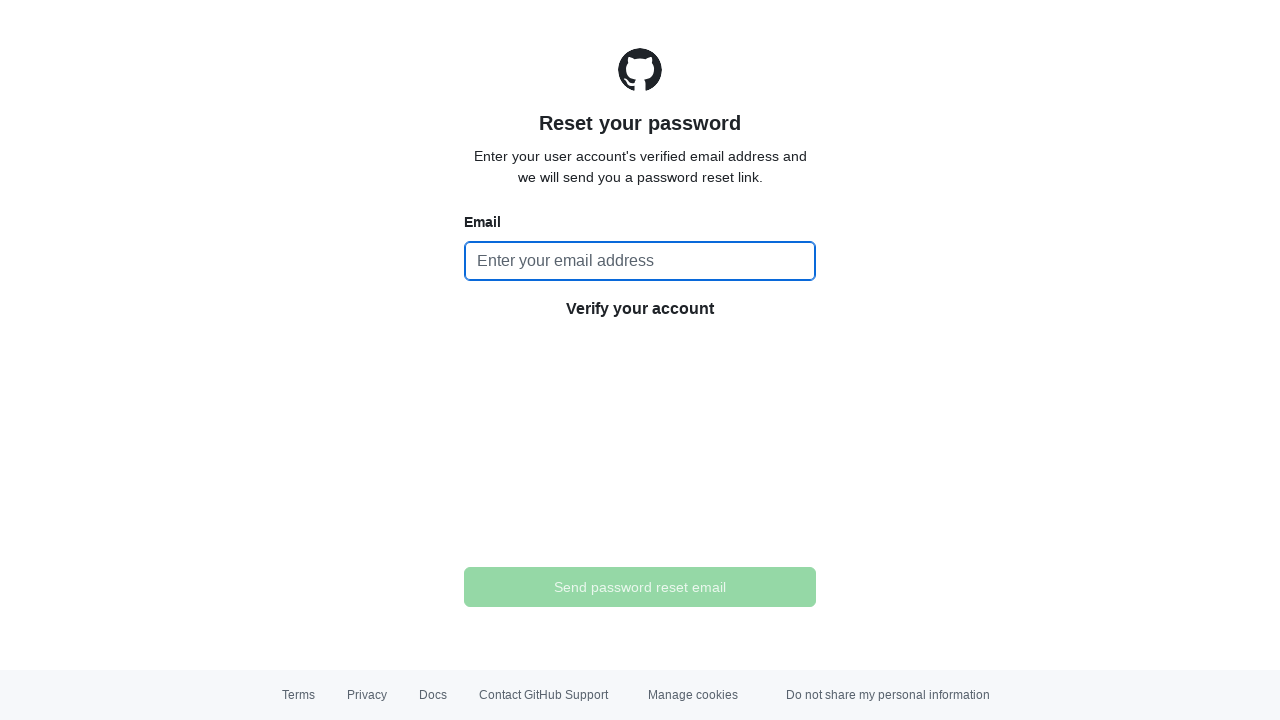

Password recovery page loaded successfully
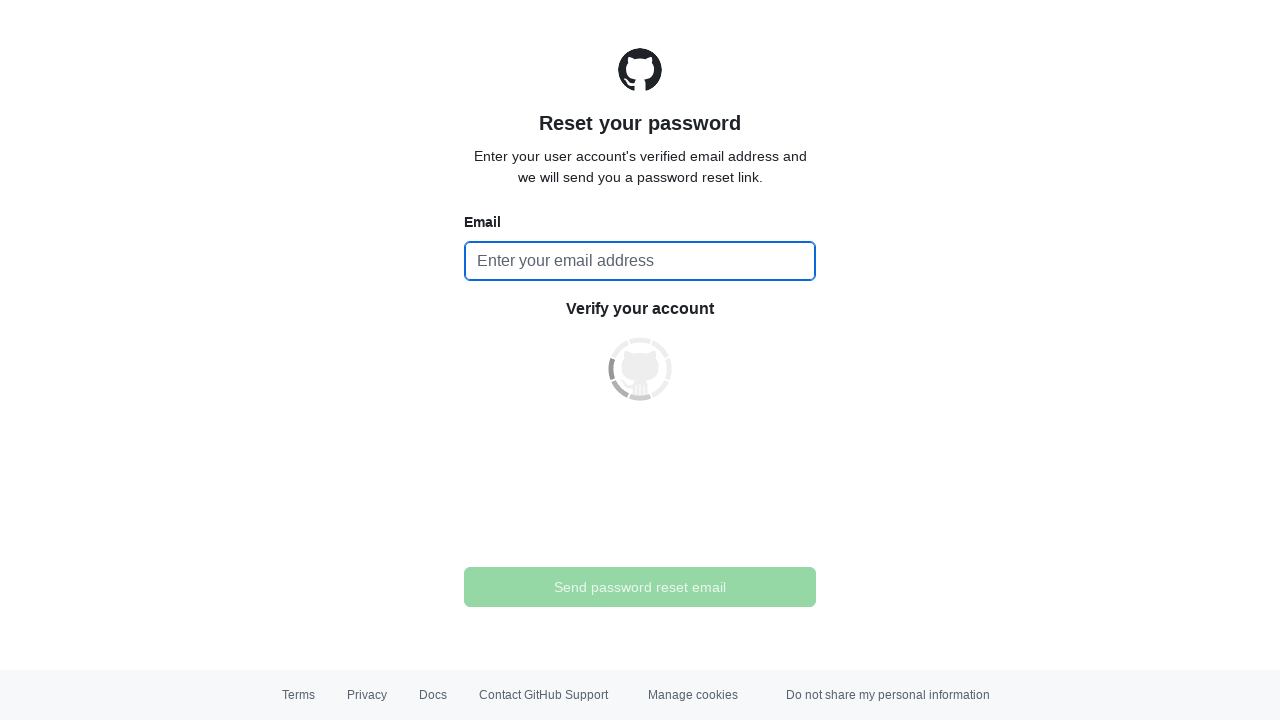

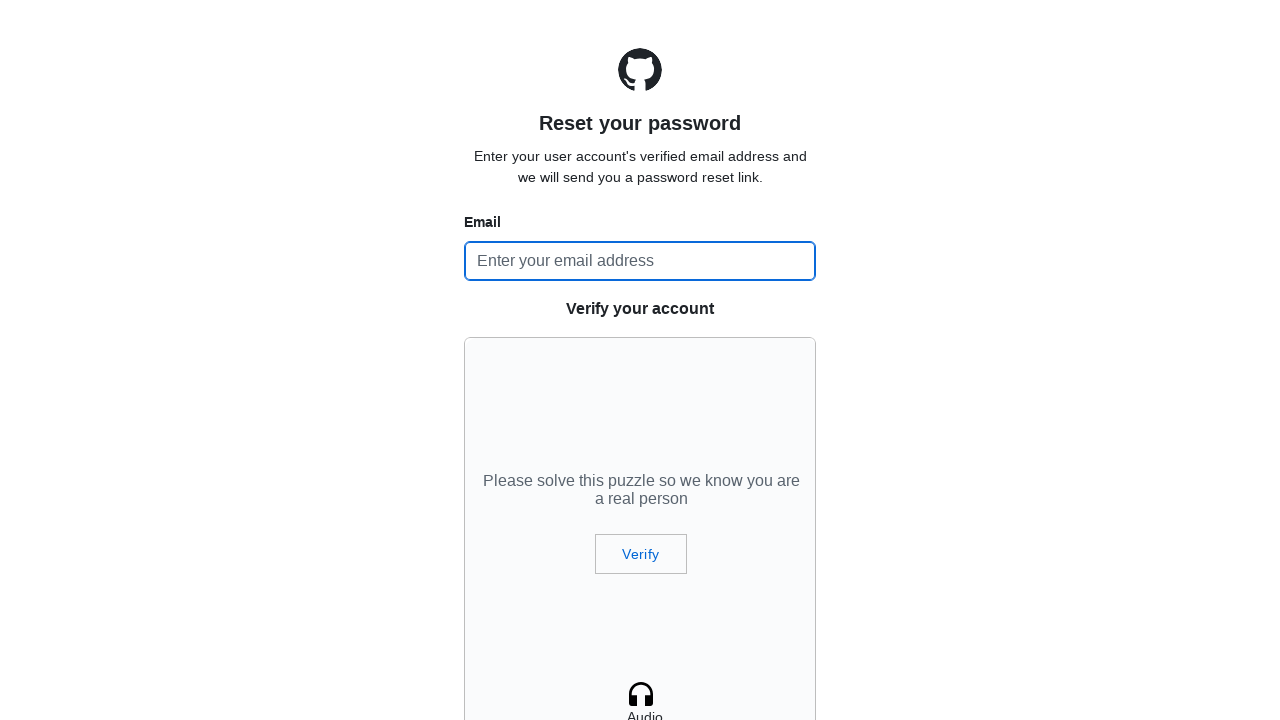